Tests a sample form by filling in a developer name, checking multiple checkboxes, selecting an OS and interface preference, adjusting a slider, adding comments, and submitting the form.

Starting URL: https://devexpress.github.io/testcafe/example/

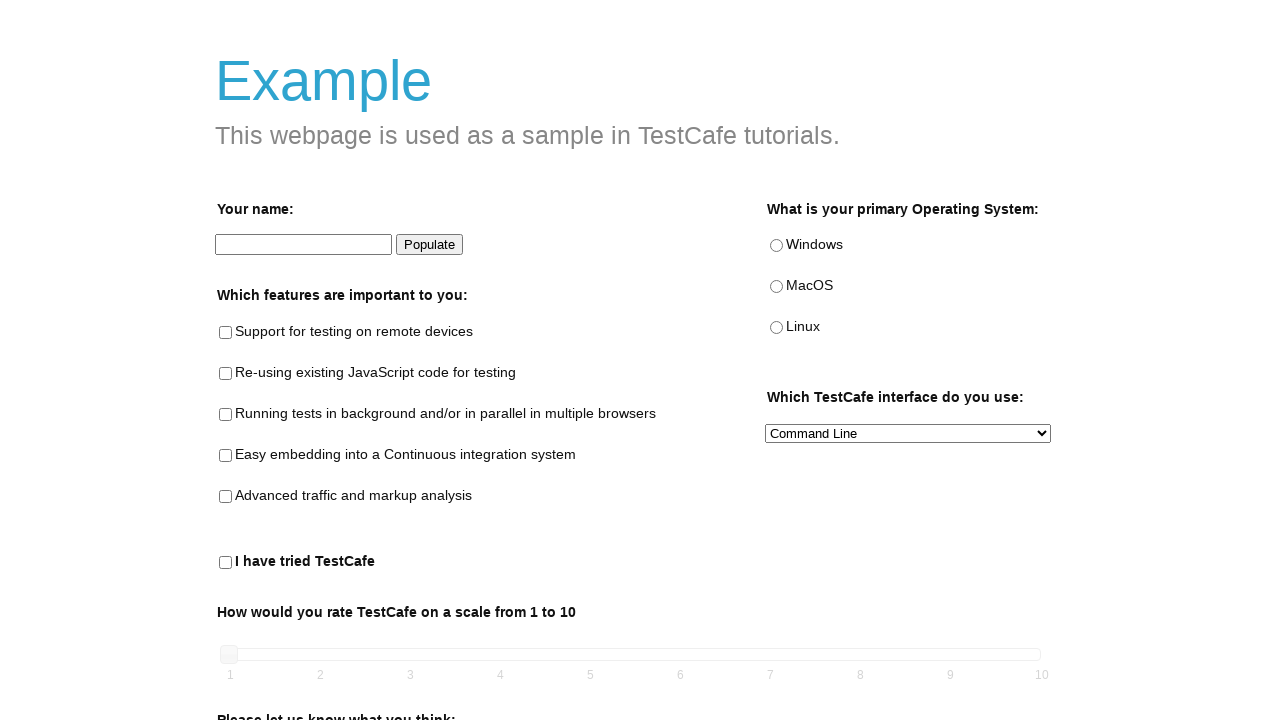

Form loaded - developer name field is visible
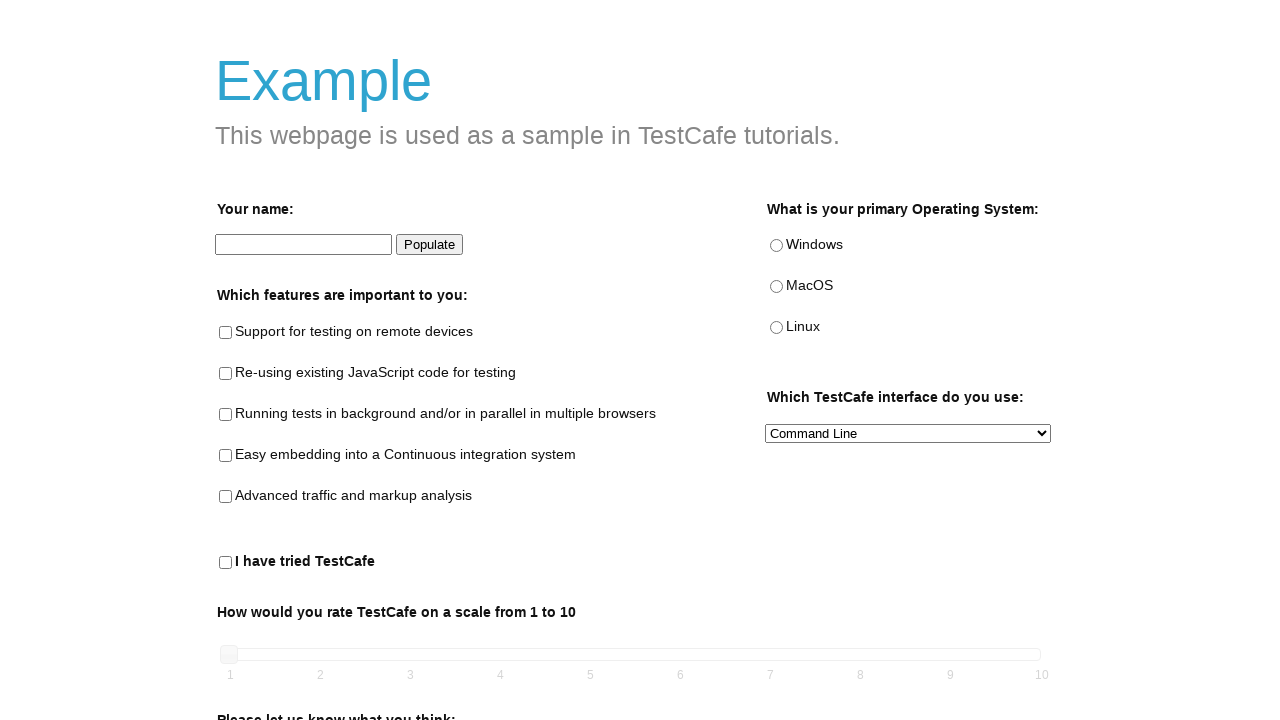

Filled developer name field with 'Mikhail Yakovlev' on #developer-name
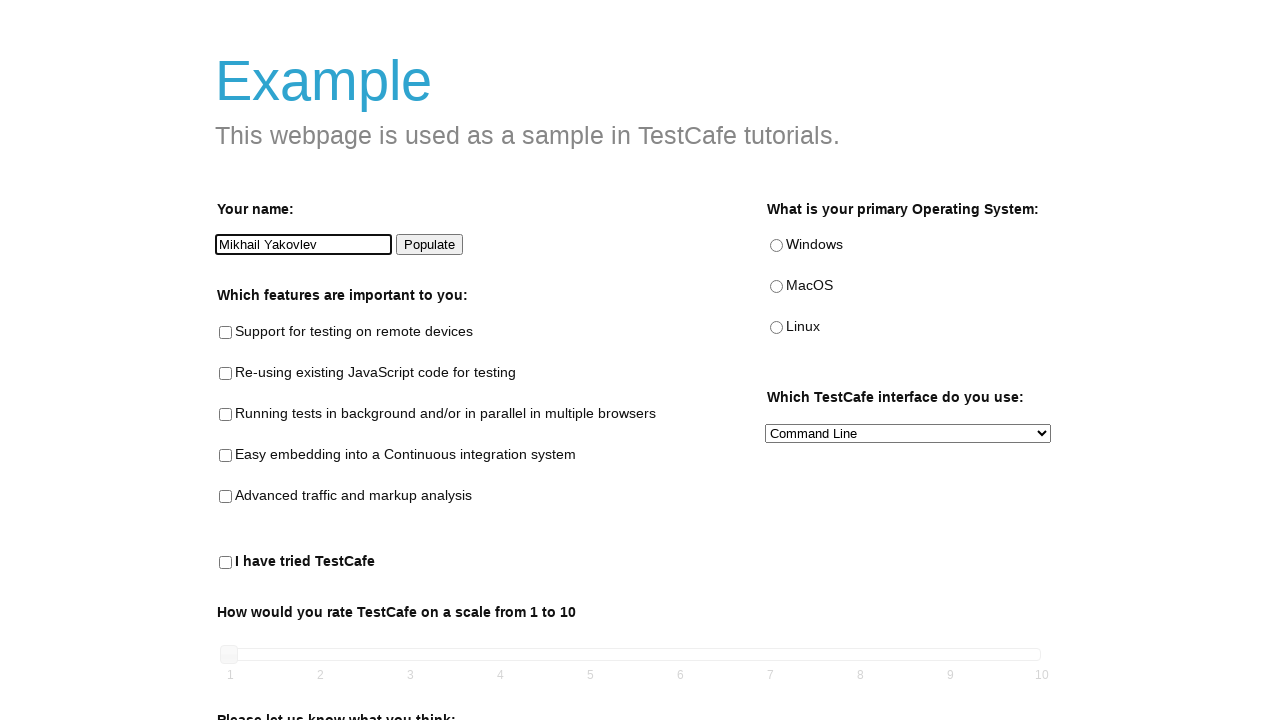

Checked checkbox #remote-testing at (226, 333) on #remote-testing
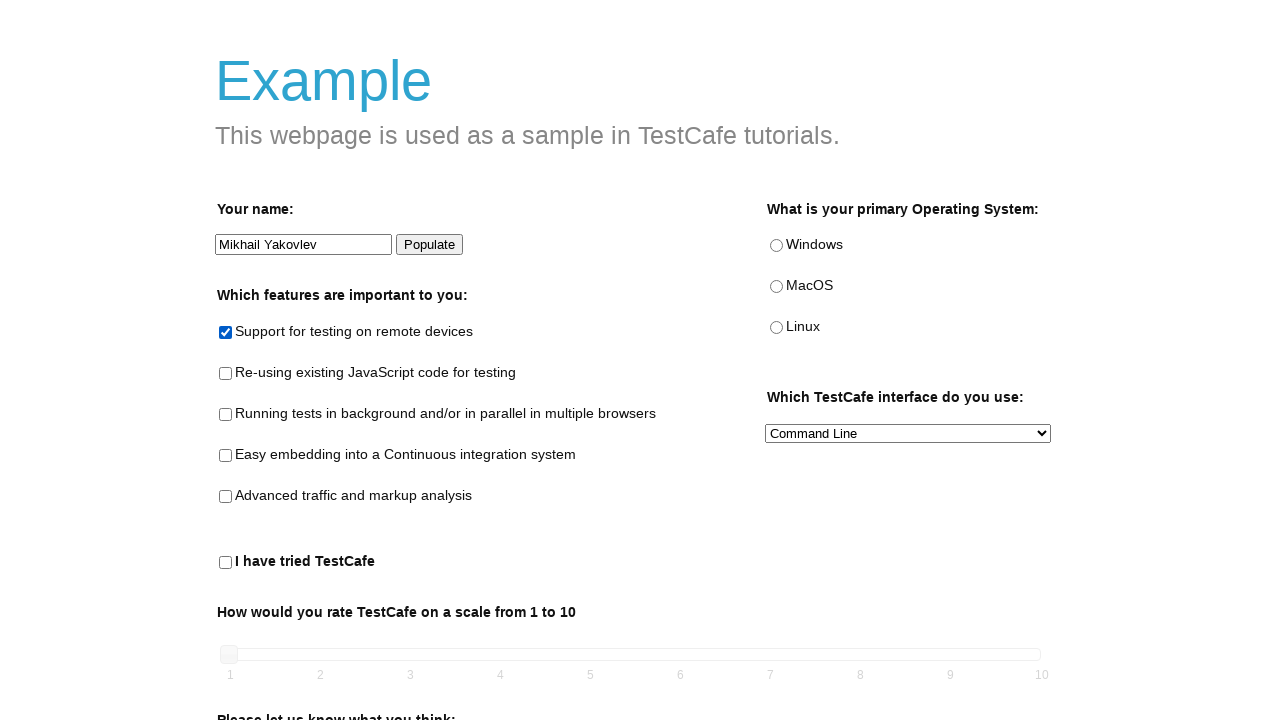

Checked checkbox #background-parallel-testing at (226, 415) on #background-parallel-testing
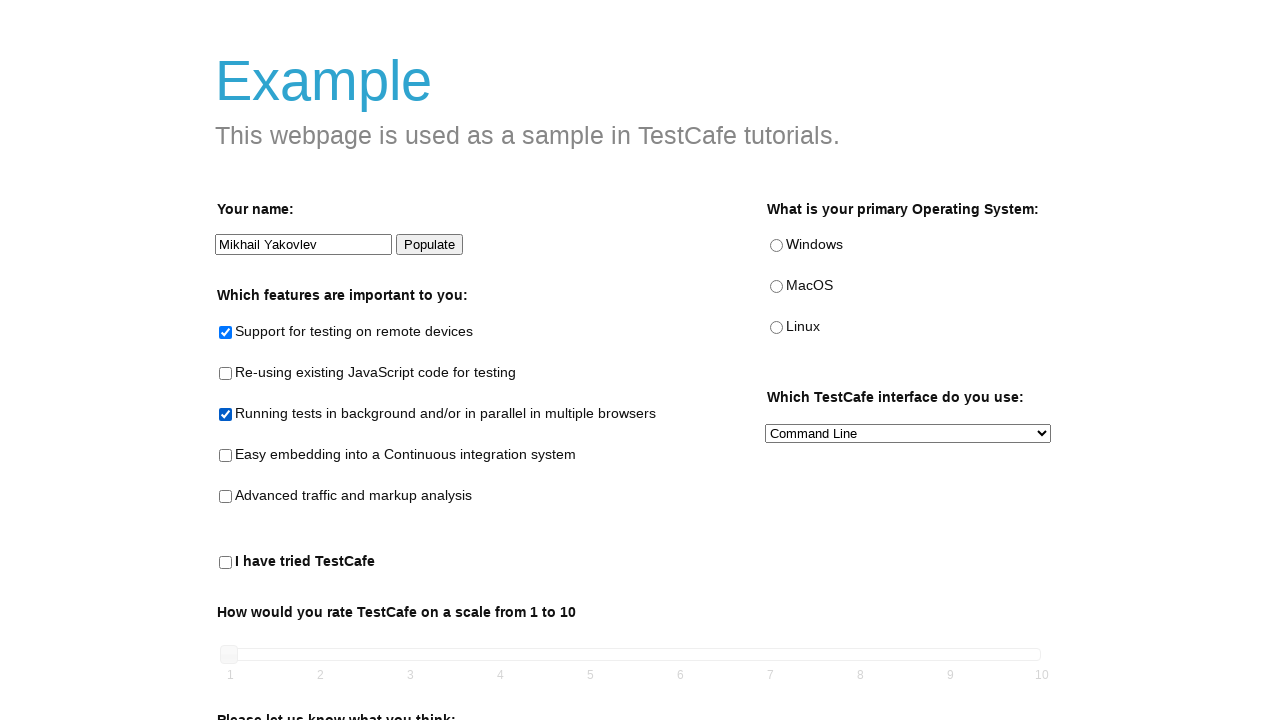

Checked checkbox #traffic-markup-analysis at (226, 497) on #traffic-markup-analysis
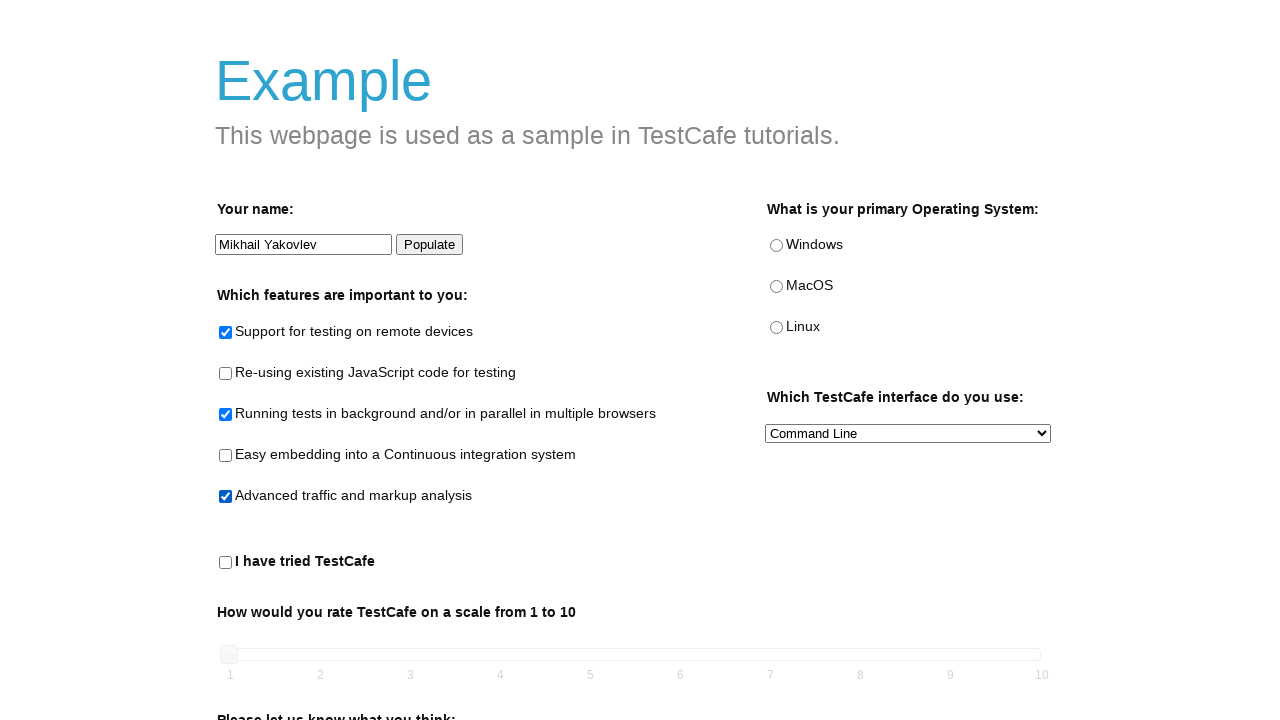

Checked checkbox #tried-test-cafe at (226, 563) on #tried-test-cafe
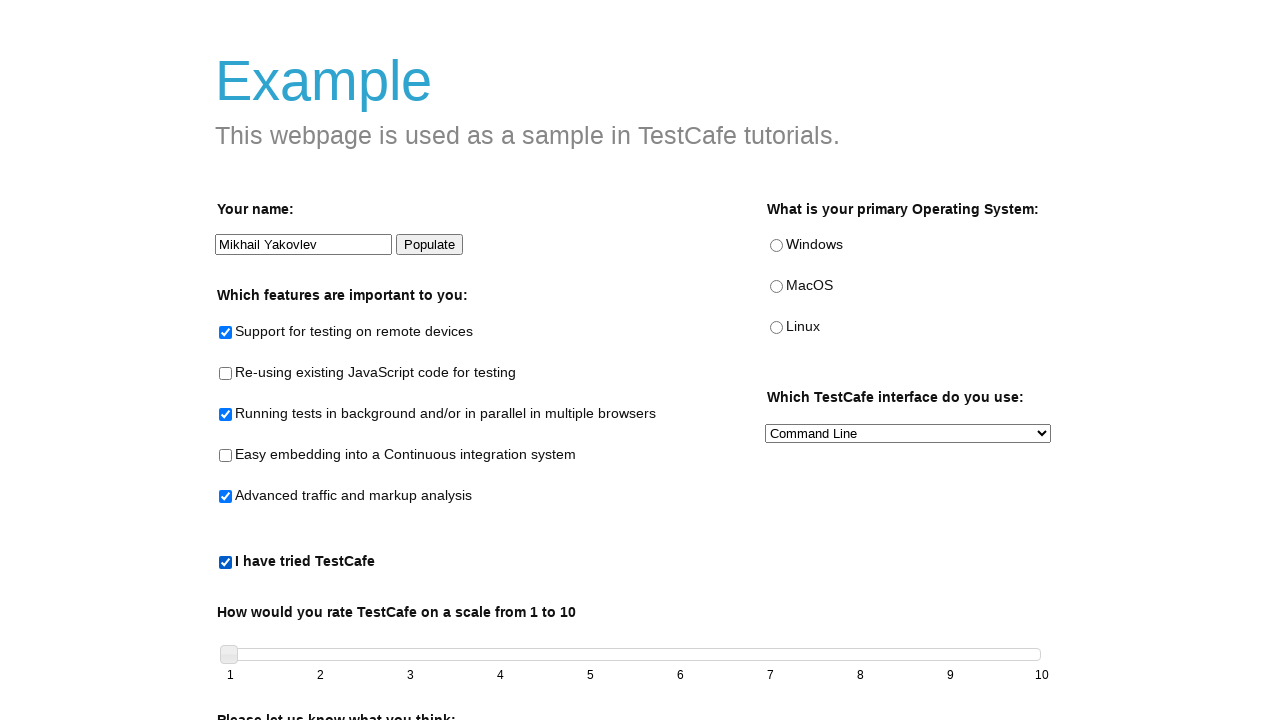

Selected macOS as the operating system at (776, 287) on #macos
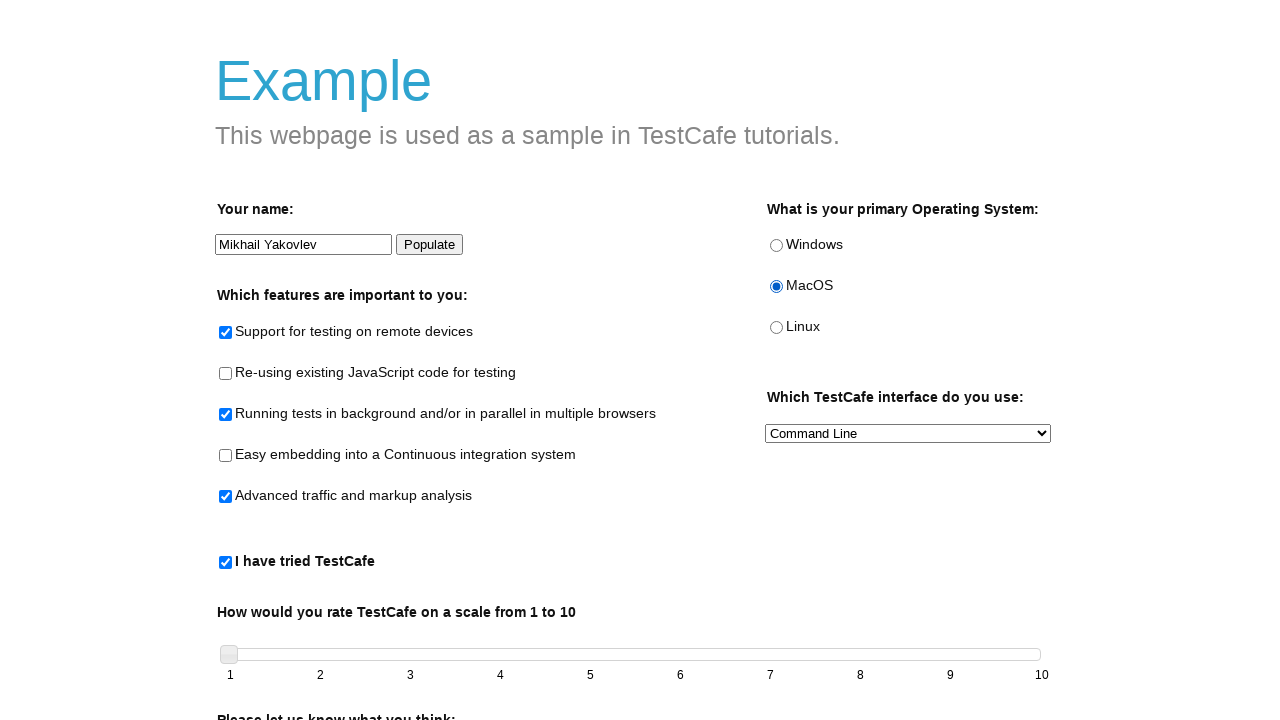

Selected 'Both' for preferred interface on #preferred-interface
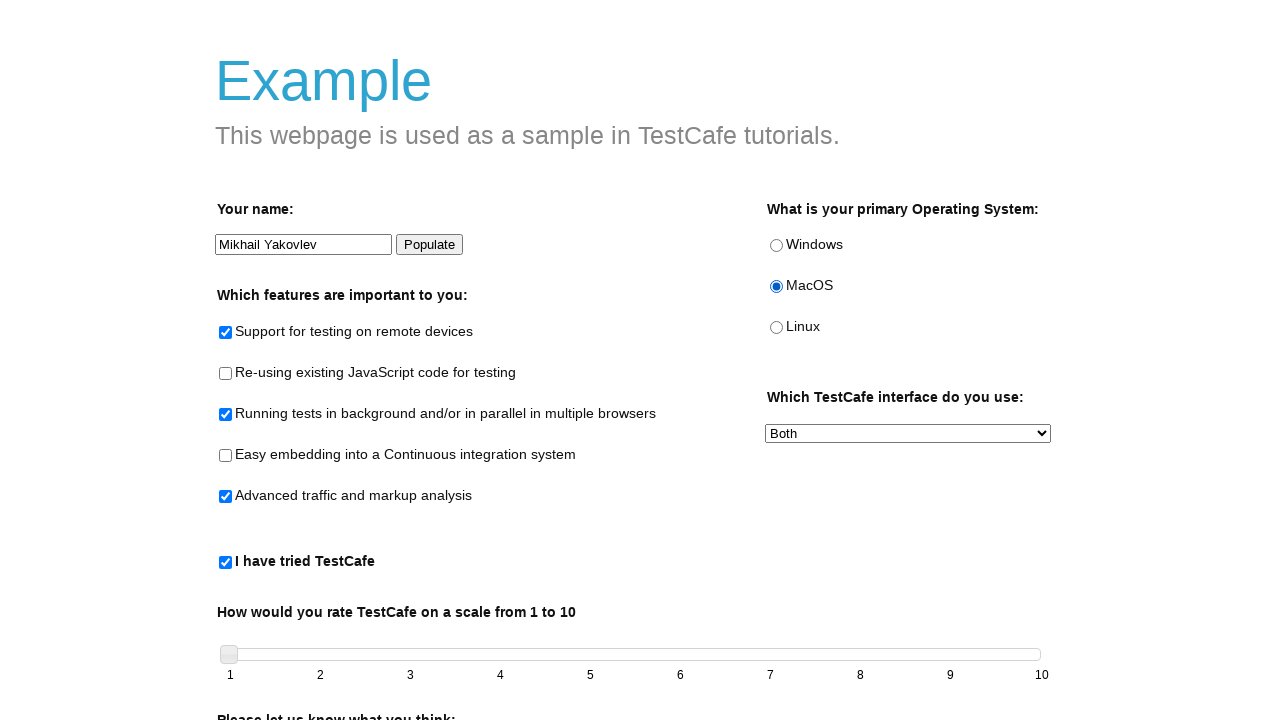

Clicked on the slider handle at (229, 654) on .ui-slider-handle
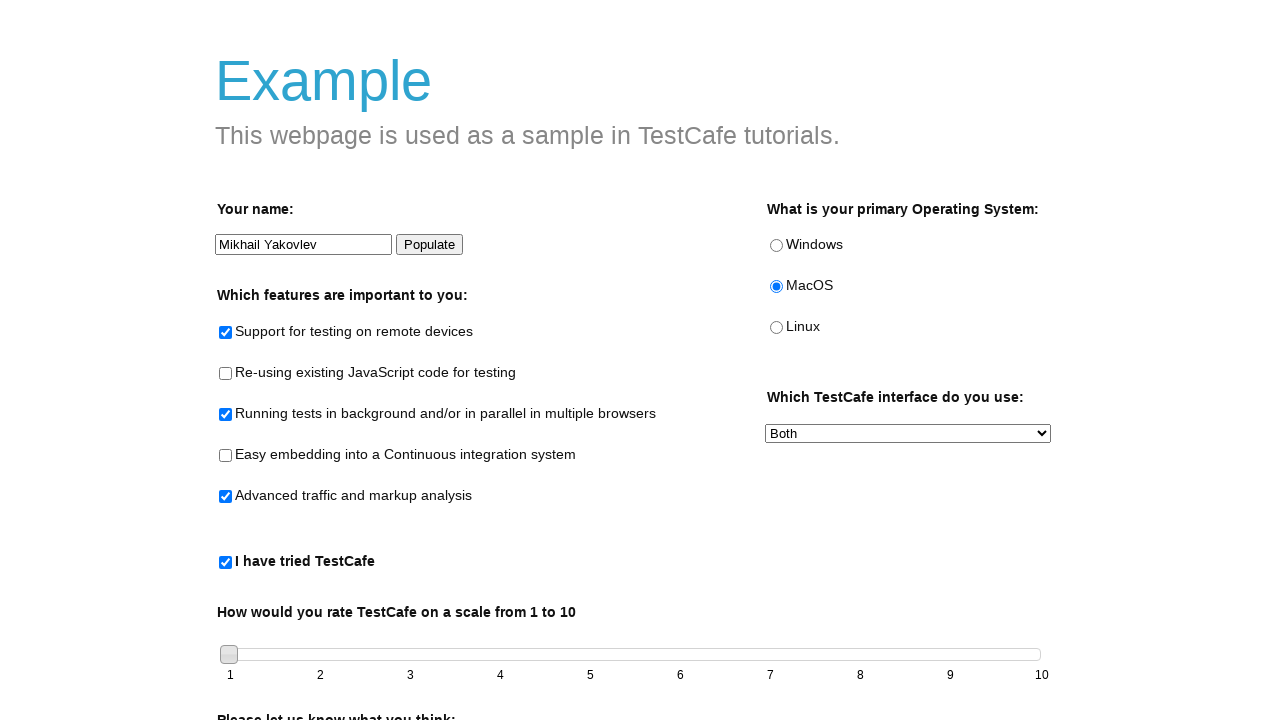

Pressed ArrowRight to adjust slider
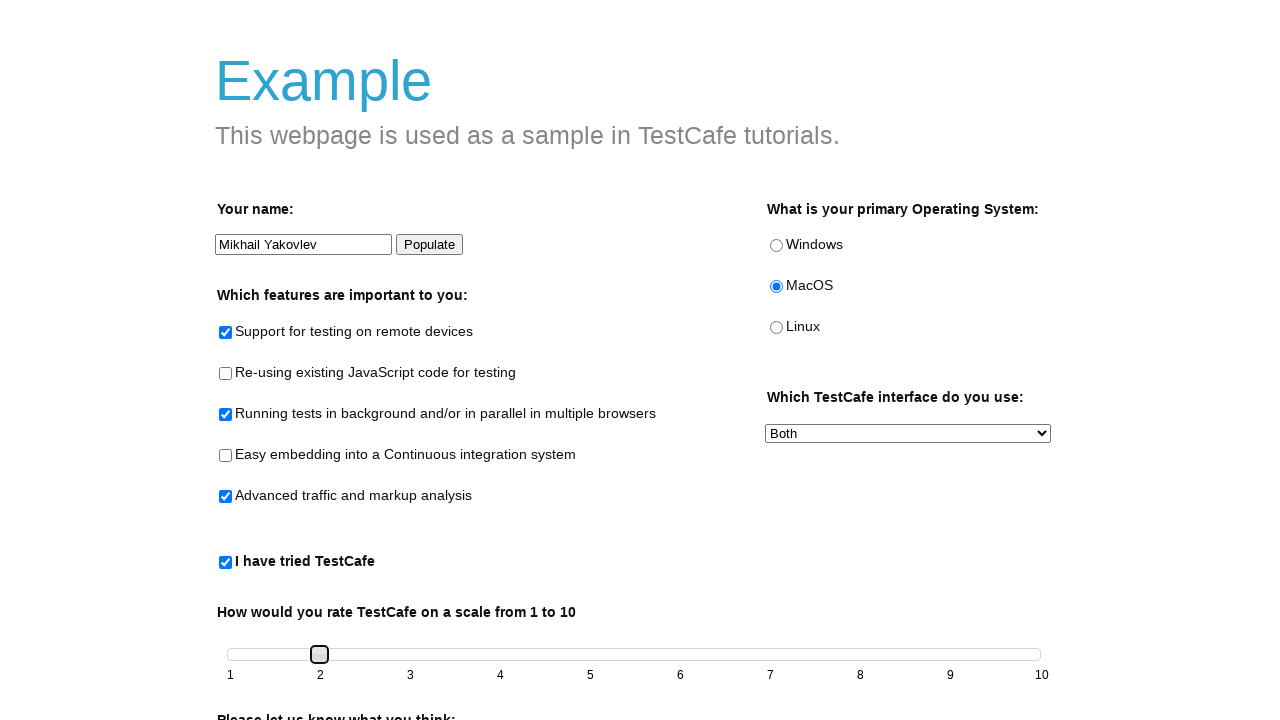

Pressed ArrowRight again to further adjust slider
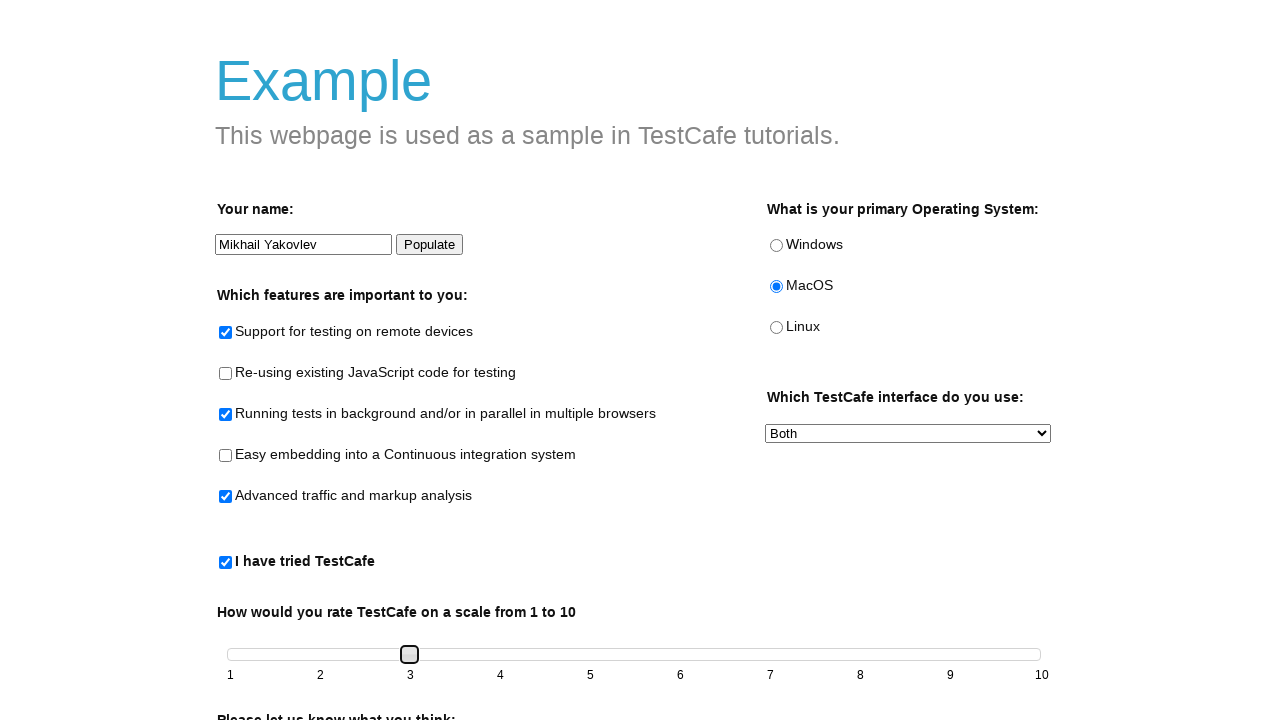

Filled comments field with feedback text on #comments
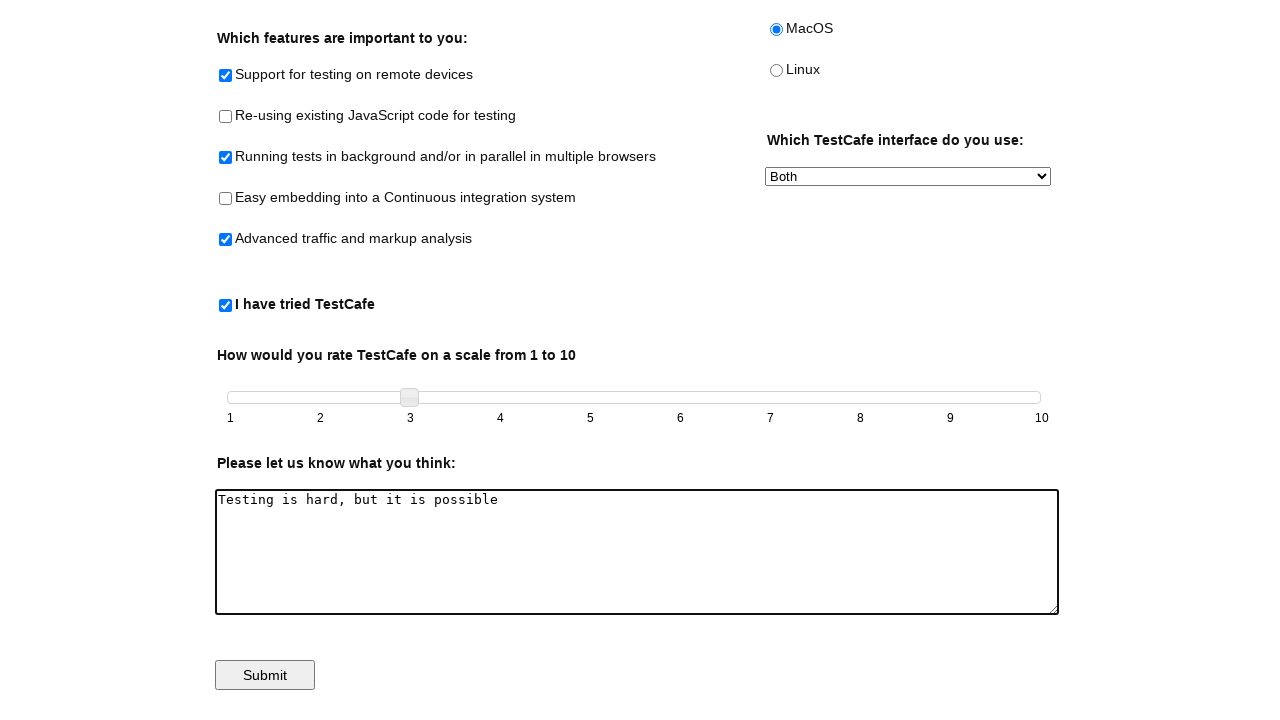

Clicked submit button to submit the form at (265, 675) on #submit-button
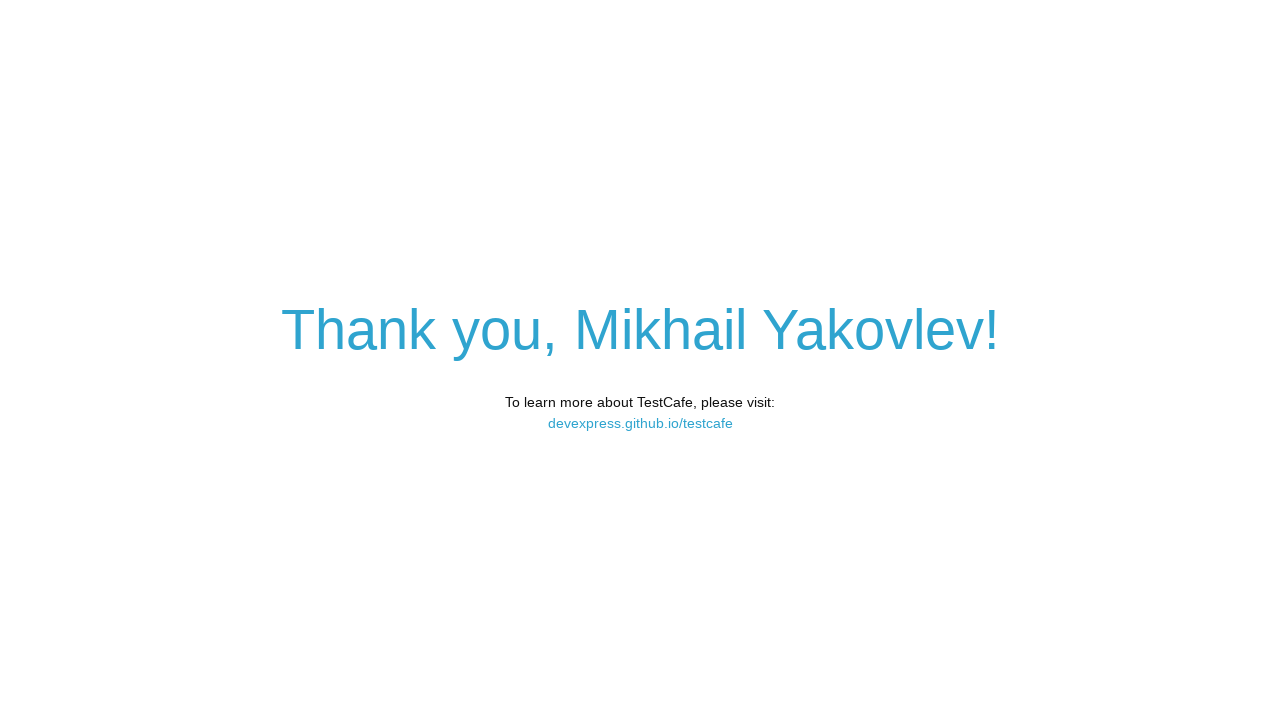

Waited for form submission to complete
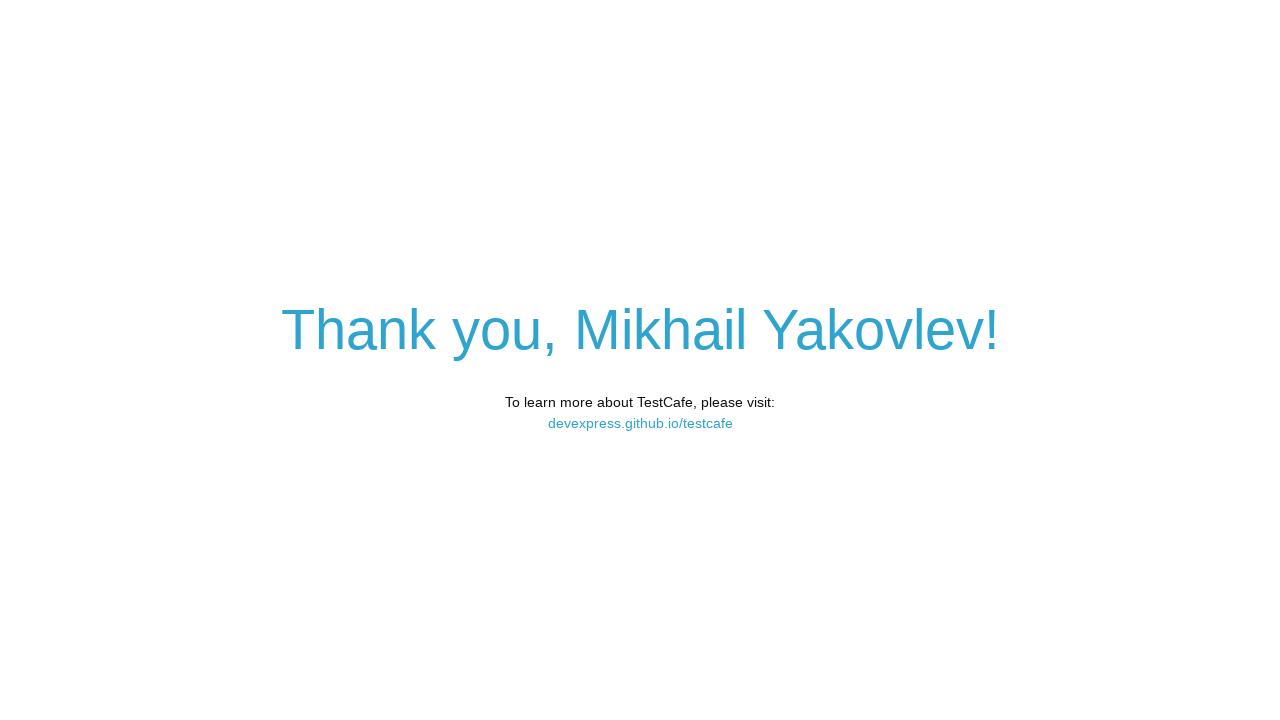

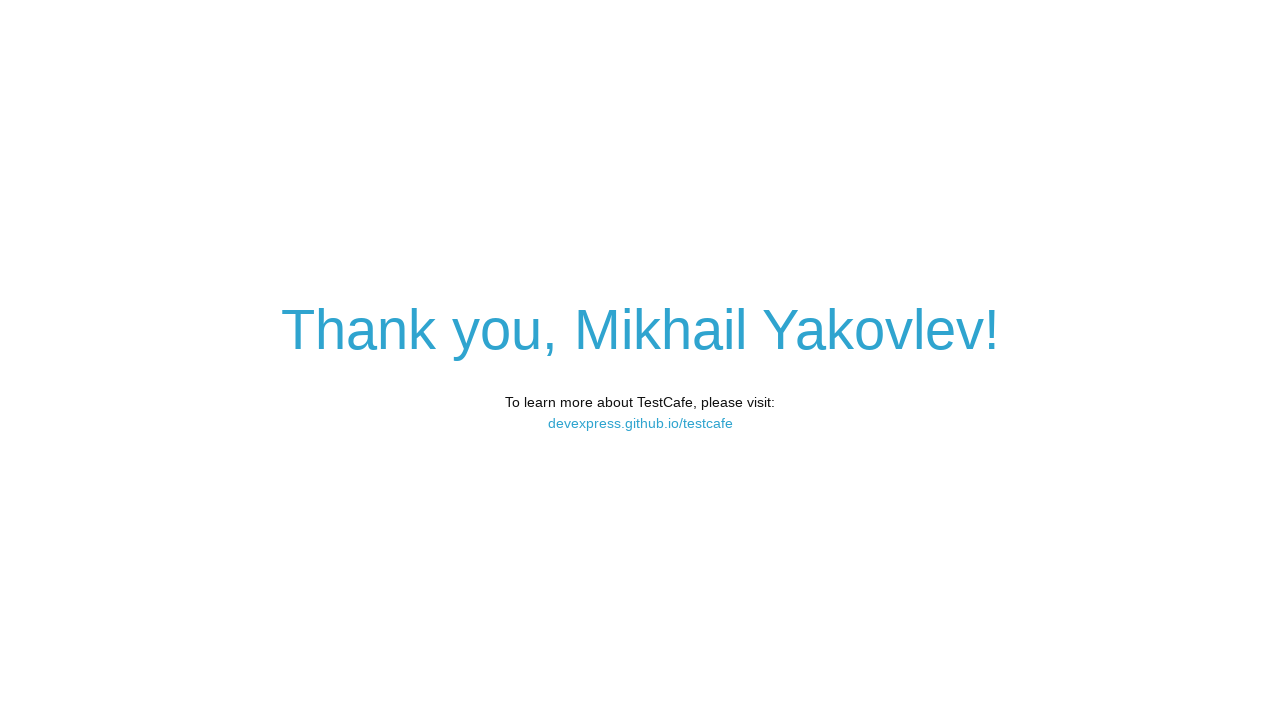